Navigates to Sphinx Music job postings page and verifies that job listing links are displayed in the table

Starting URL: https://www.sphinxmusic.org/job-postings

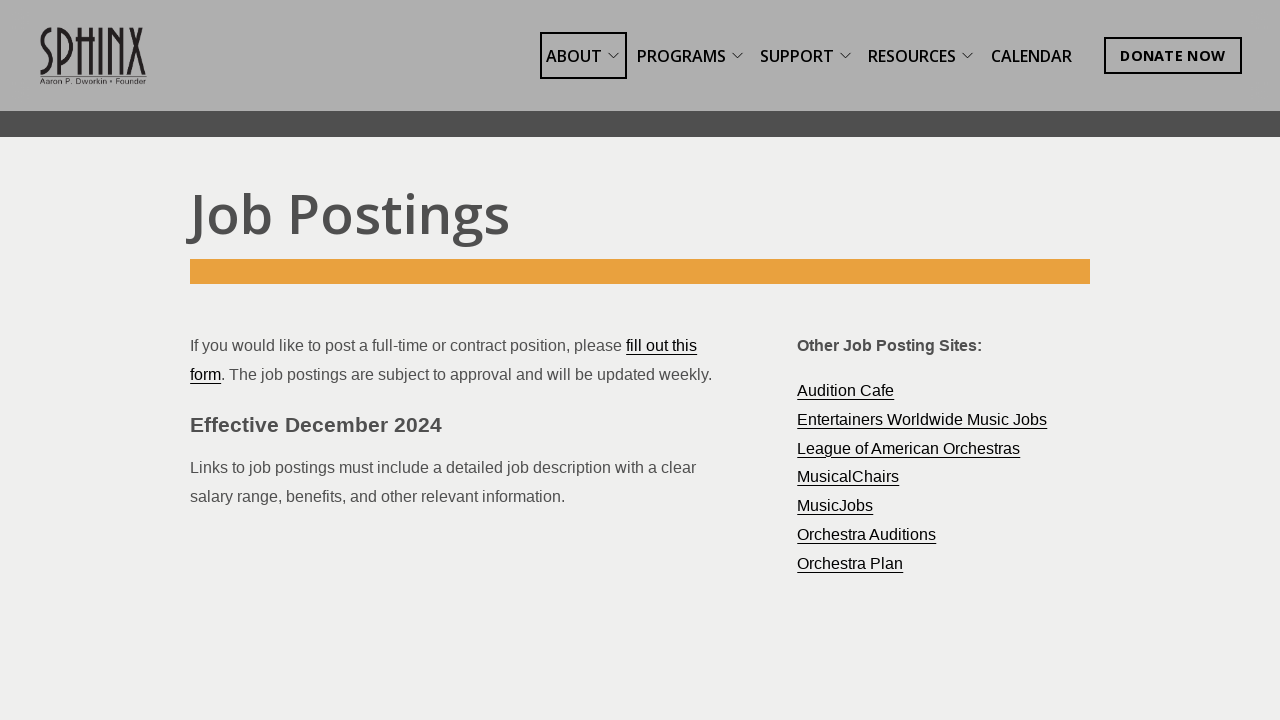

Navigated to Sphinx Music job postings page
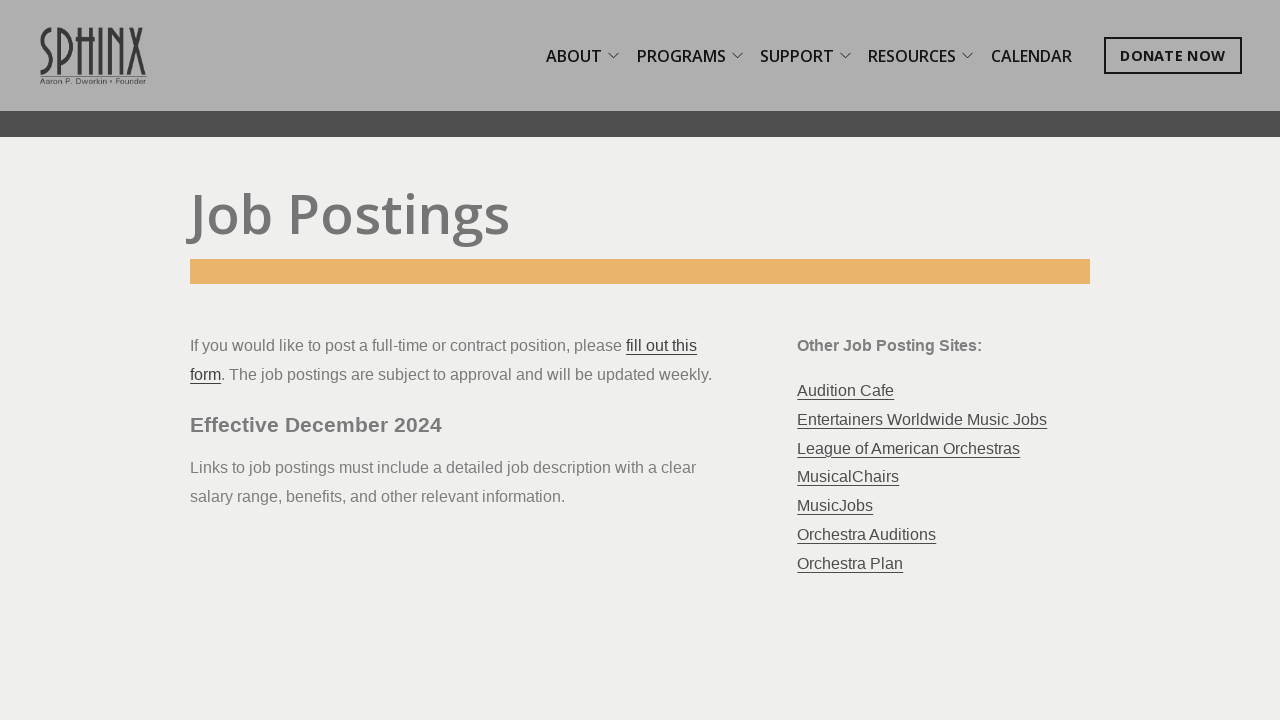

Job postings table loaded
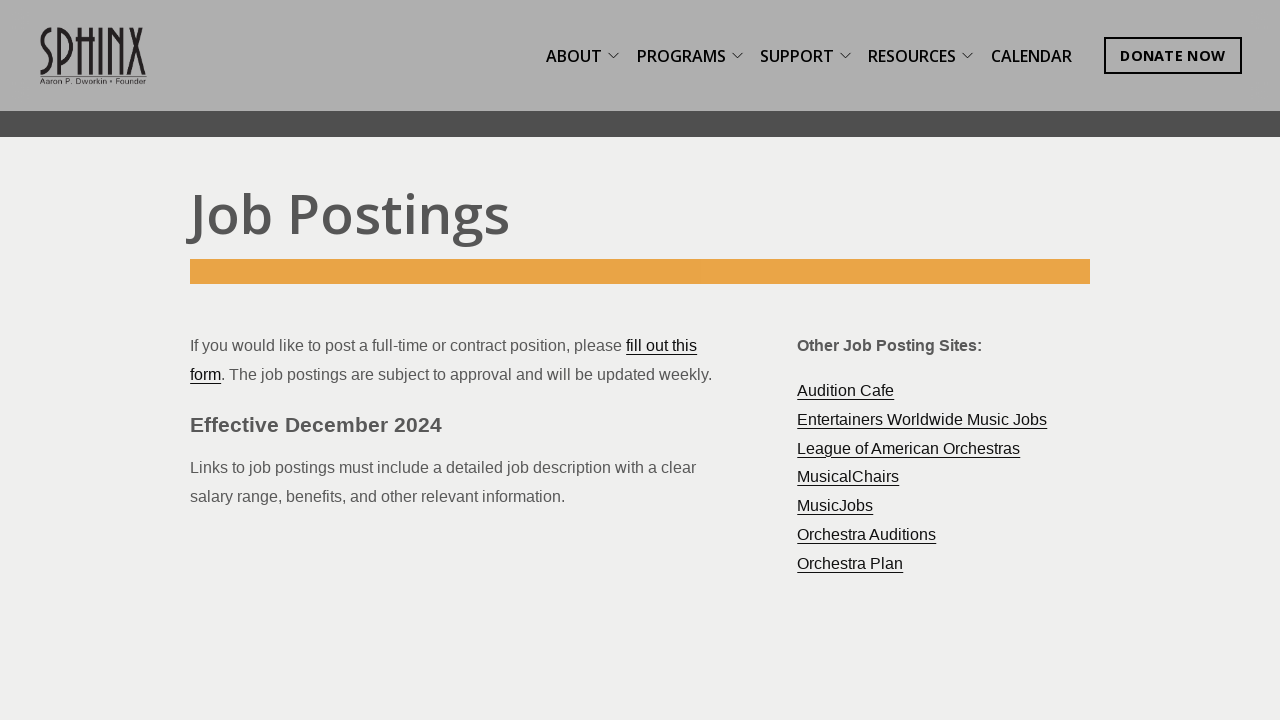

Verified that job listing links are displayed in the table
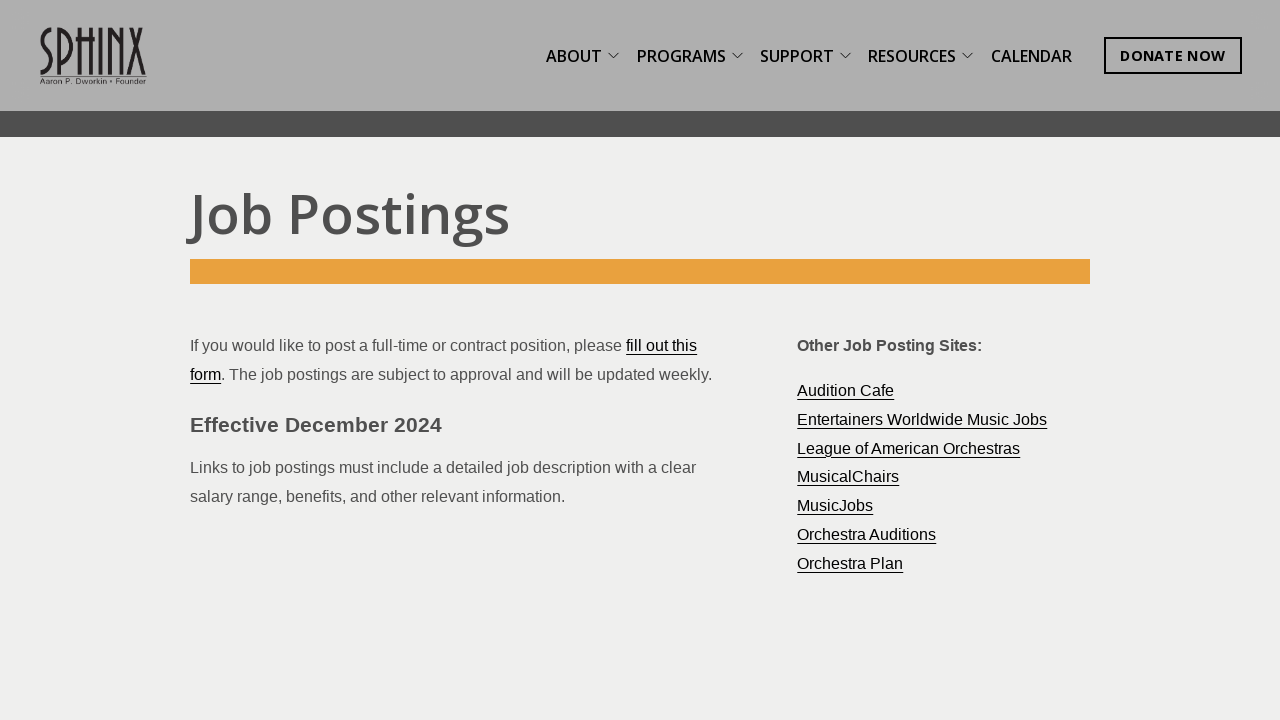

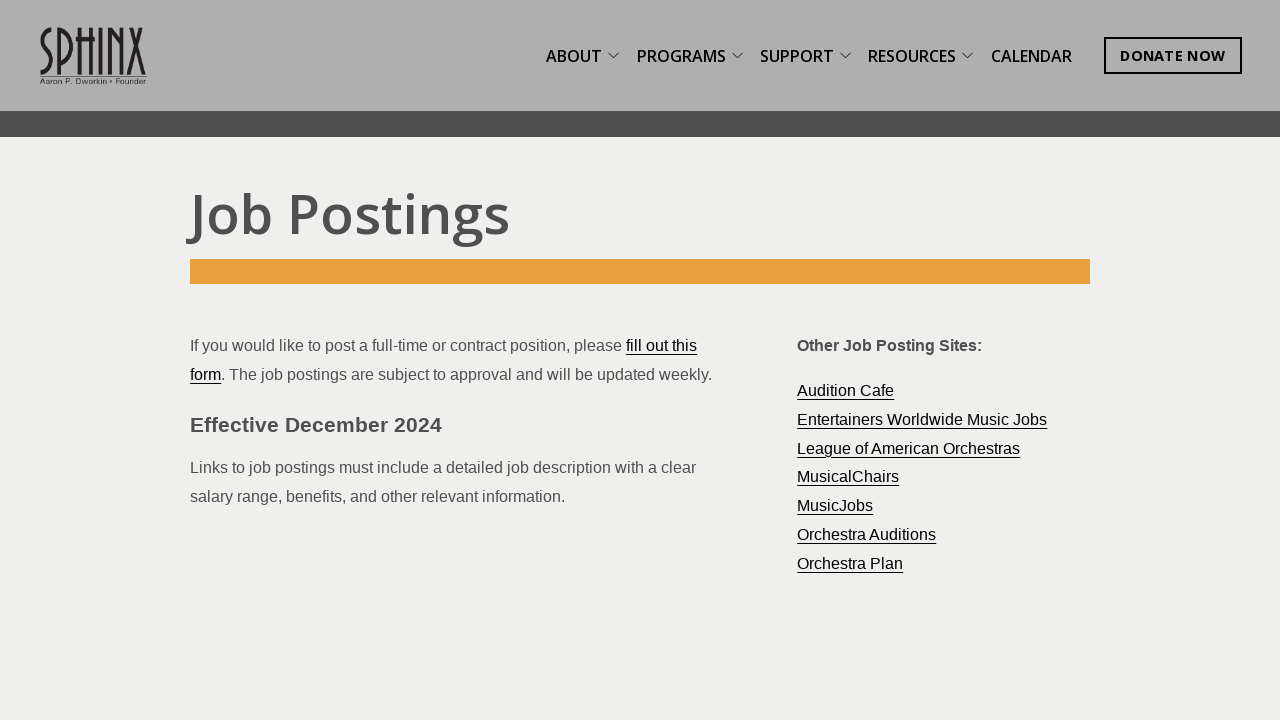